Tests that the "Super Prices of the Week" section is displayed on the main page by checking for the text "Суперцены недели"

Starting URL: https://www.vprok.ru/

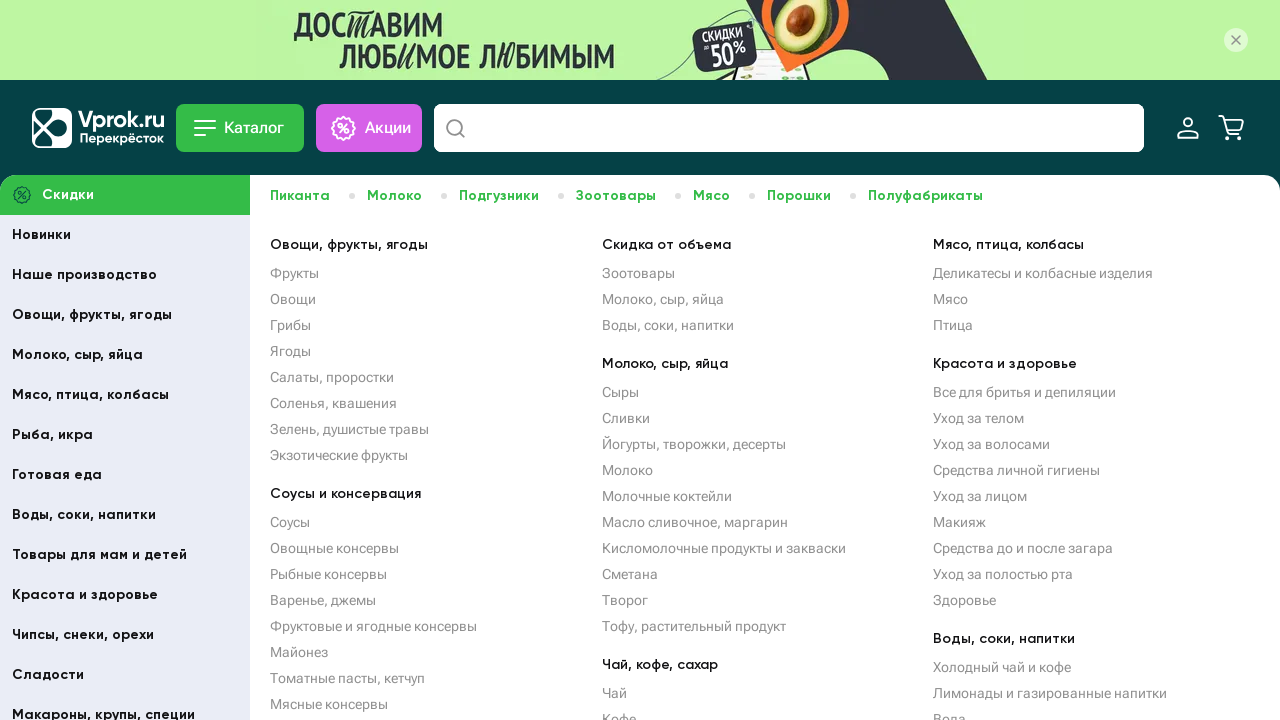

Waited for 'Суперцены недели' (Super Prices of the Week) section to load
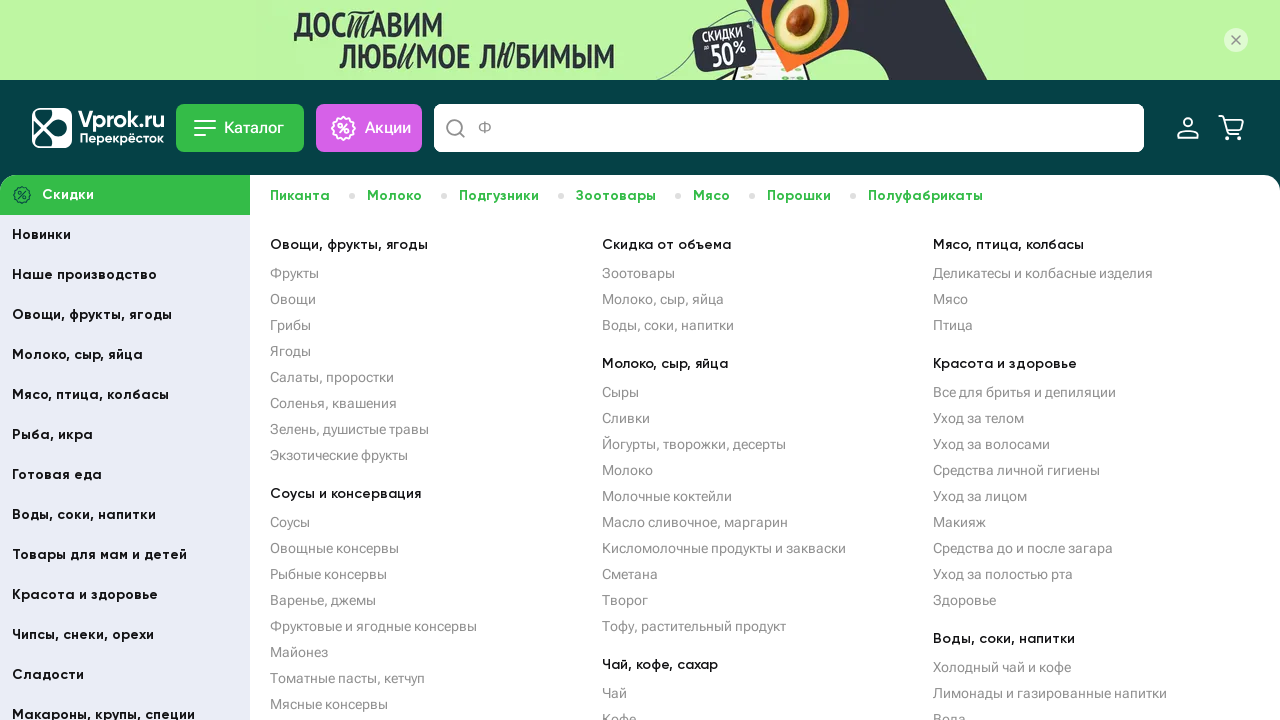

Verified that 'Суперцены недели' (Super Prices of the Week) text is visible on the main page
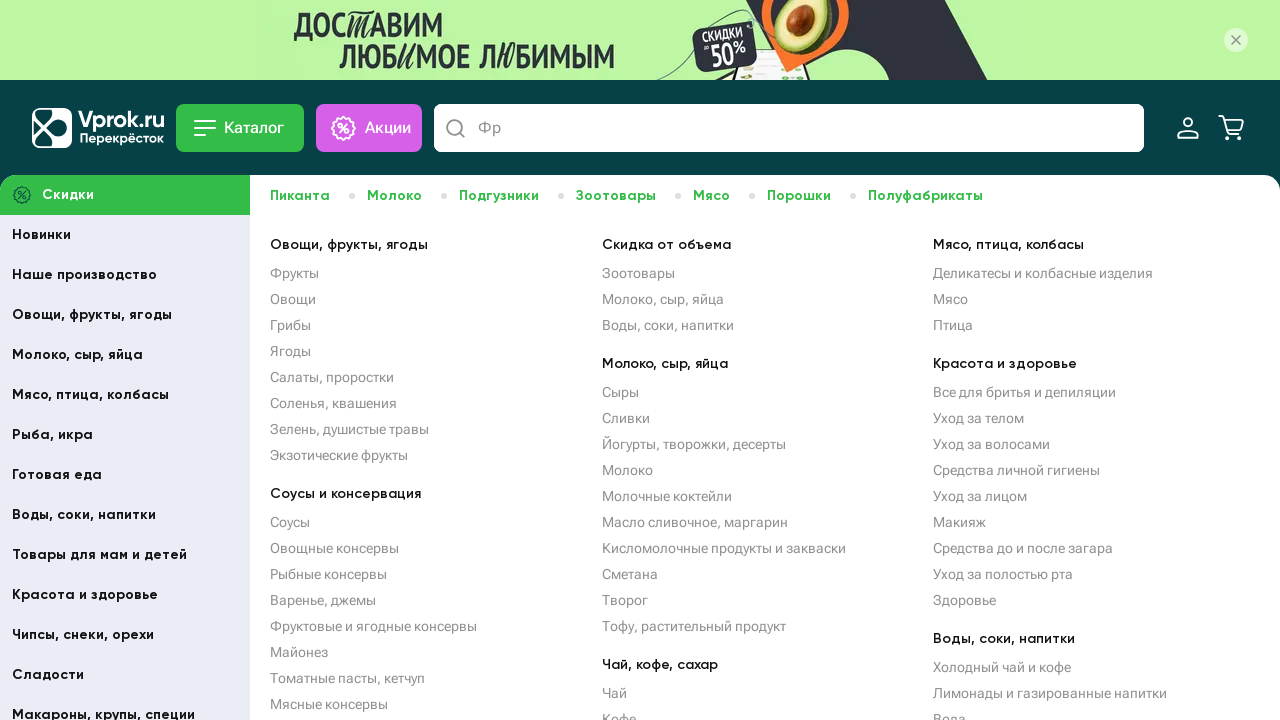

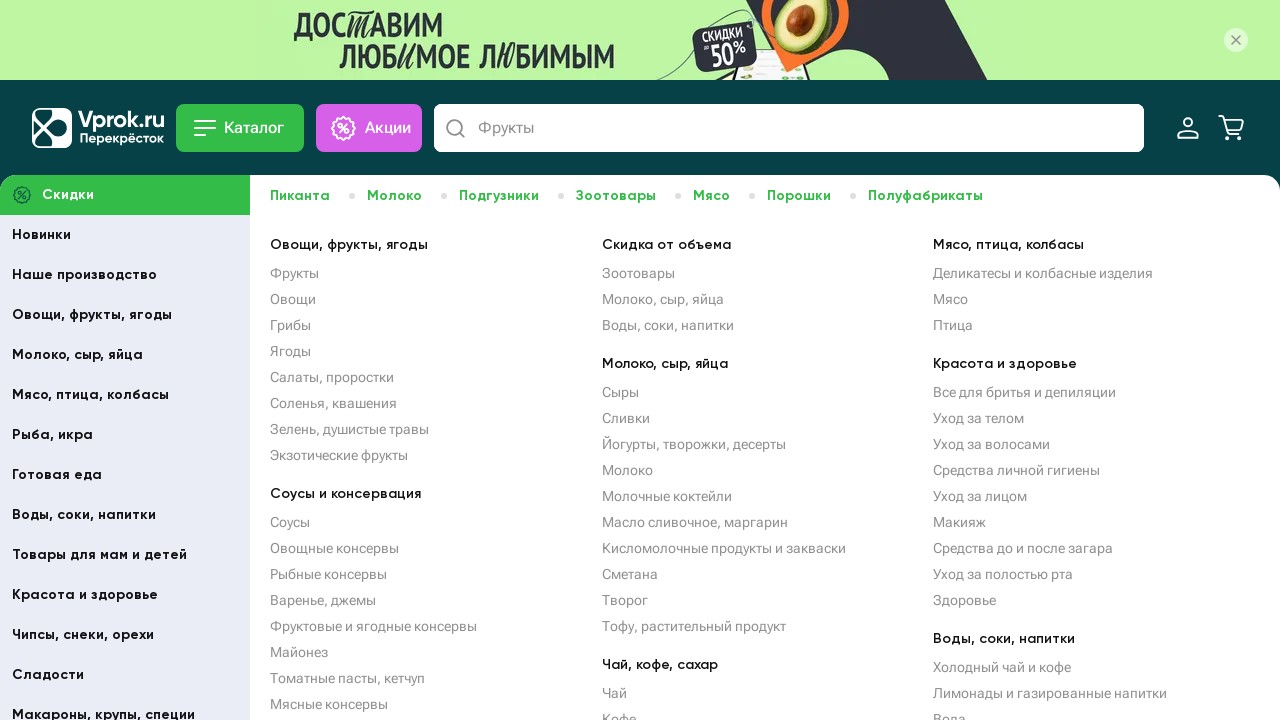